Opens the Delhi High Court website and verifies the page loads by checking the title

Starting URL: https://delhihighcourt.nic.in/

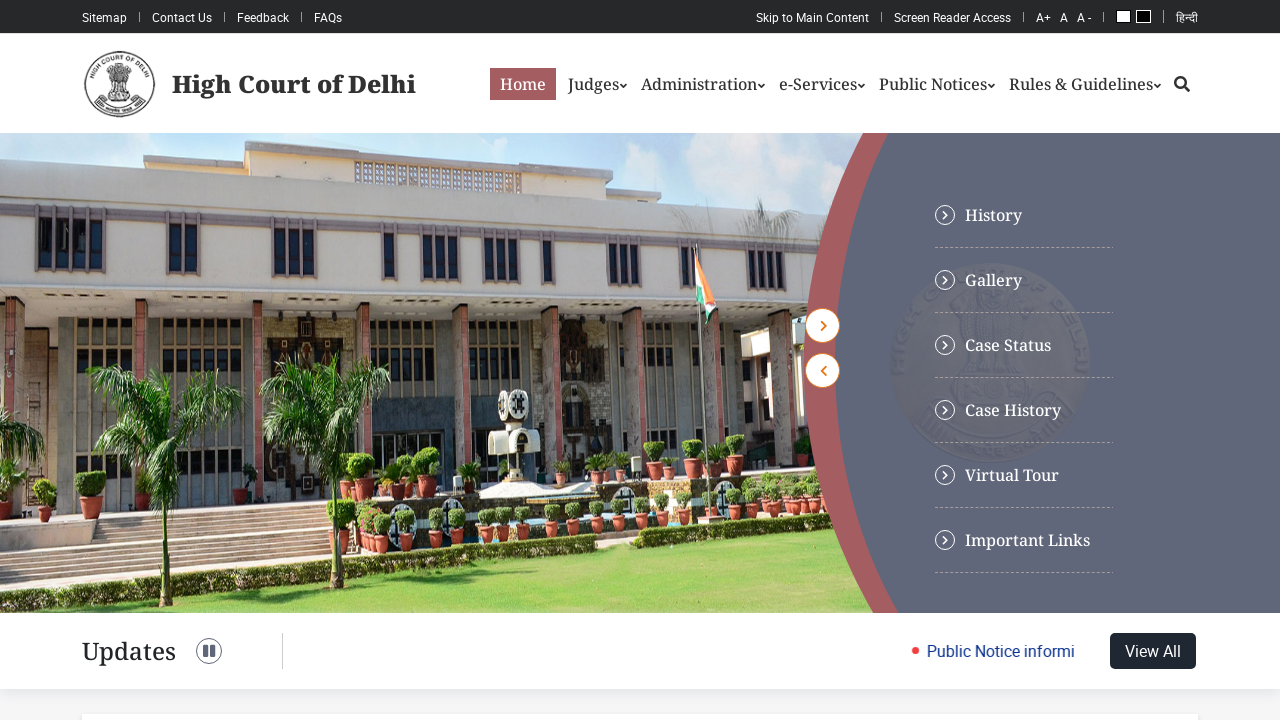

Waited for page to reach domcontentloaded state
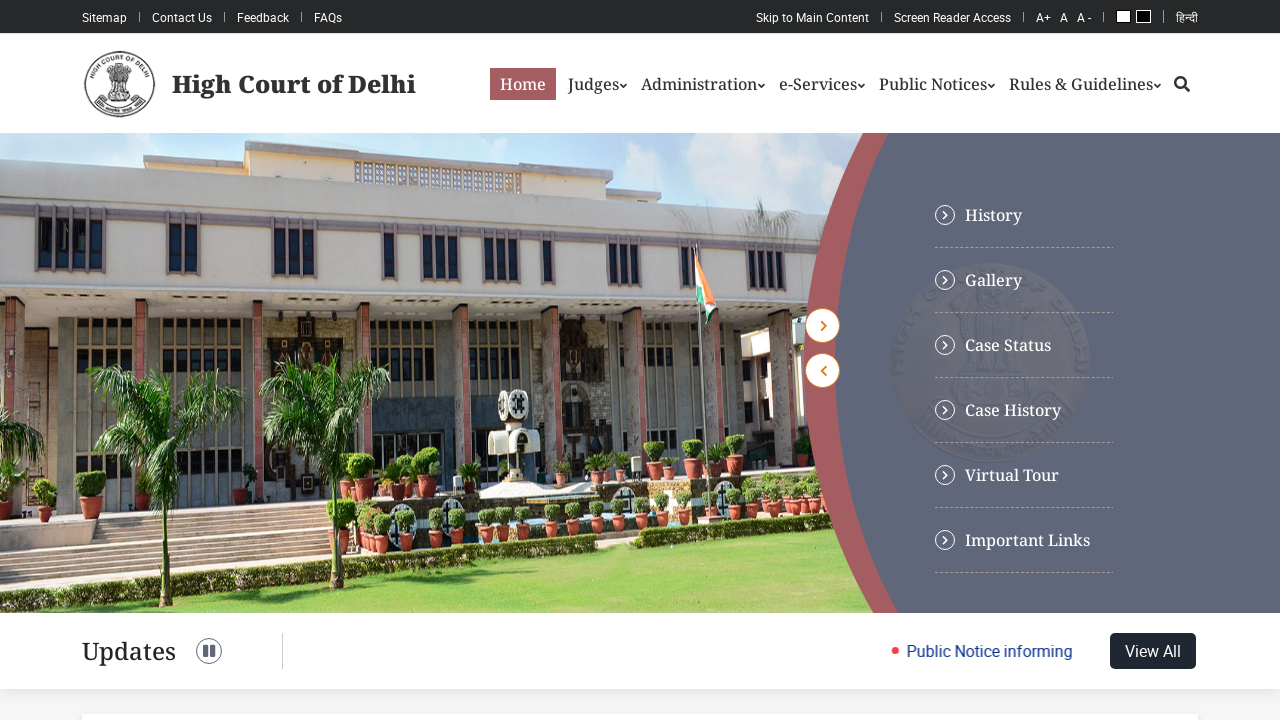

Verified page title is not empty - Delhi High Court website loaded successfully
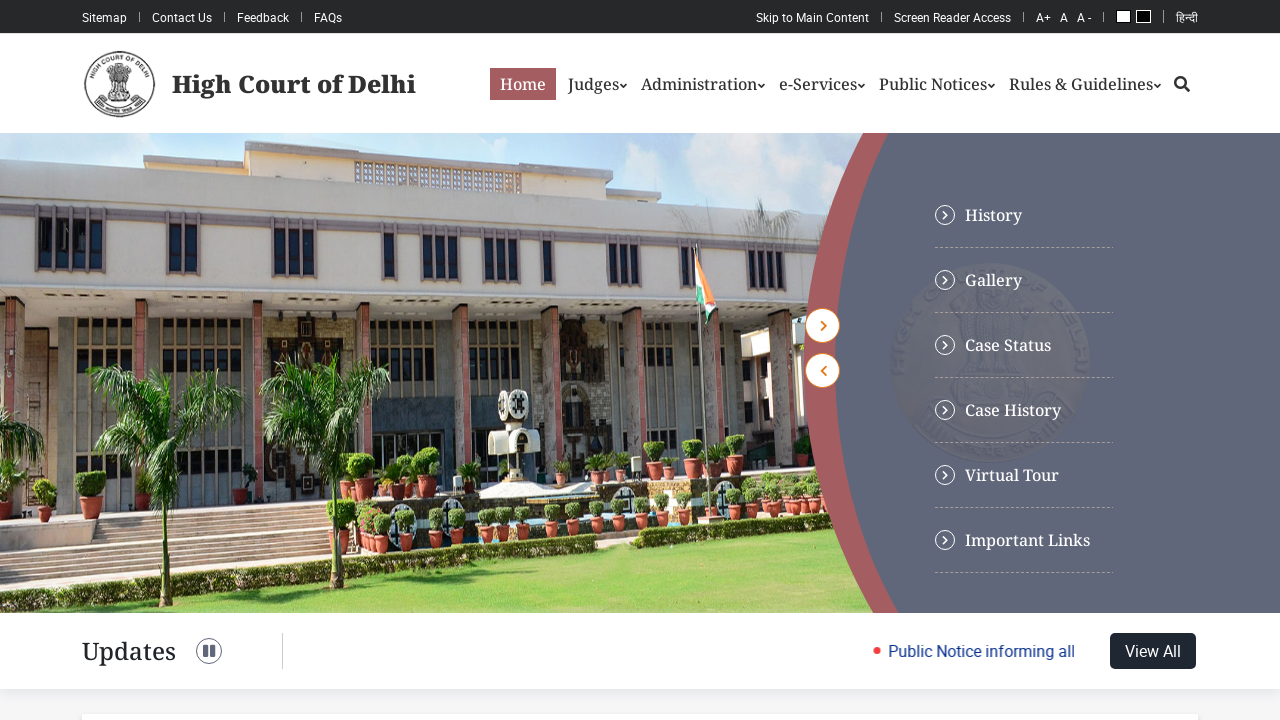

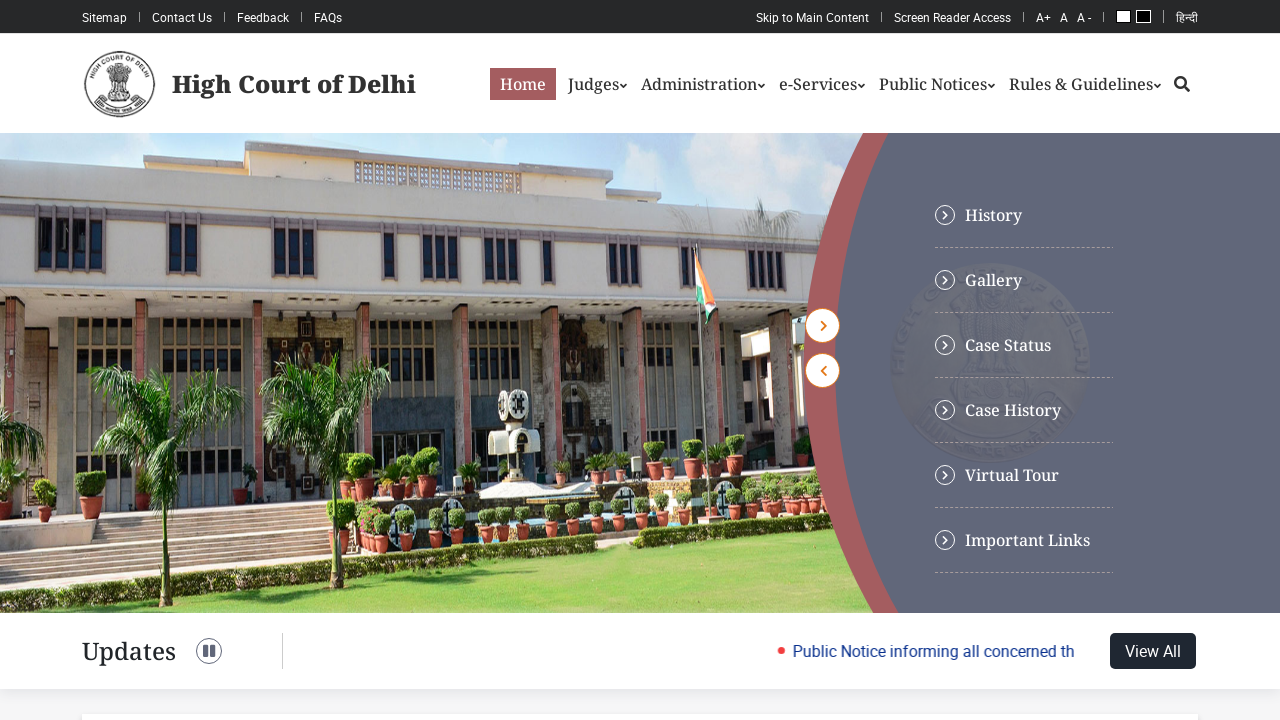